Tests JavaScript prompt alert functionality by clicking a button to trigger a prompt, entering text into the alert, accepting it, and verifying the result message is displayed correctly

Starting URL: http://practice.cydeo.com/javascript_alerts

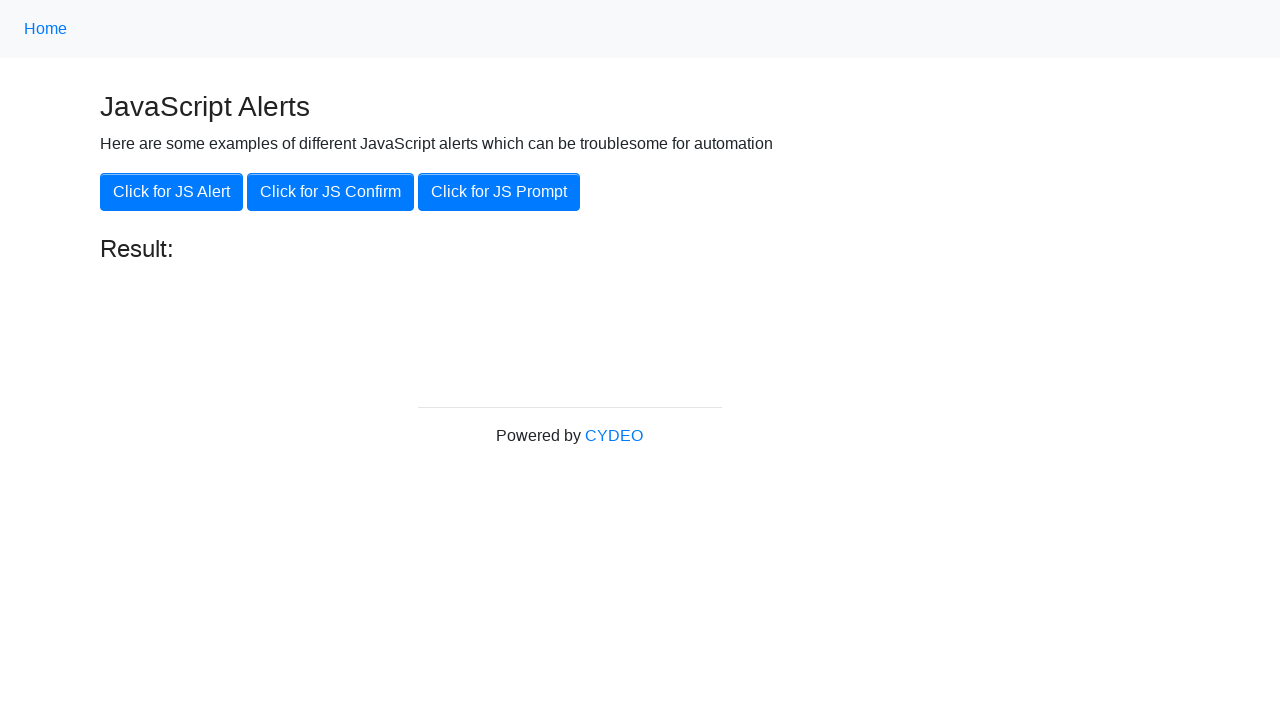

Clicked button to trigger JavaScript prompt at (499, 192) on xpath=//button[.='Click for JS Prompt']
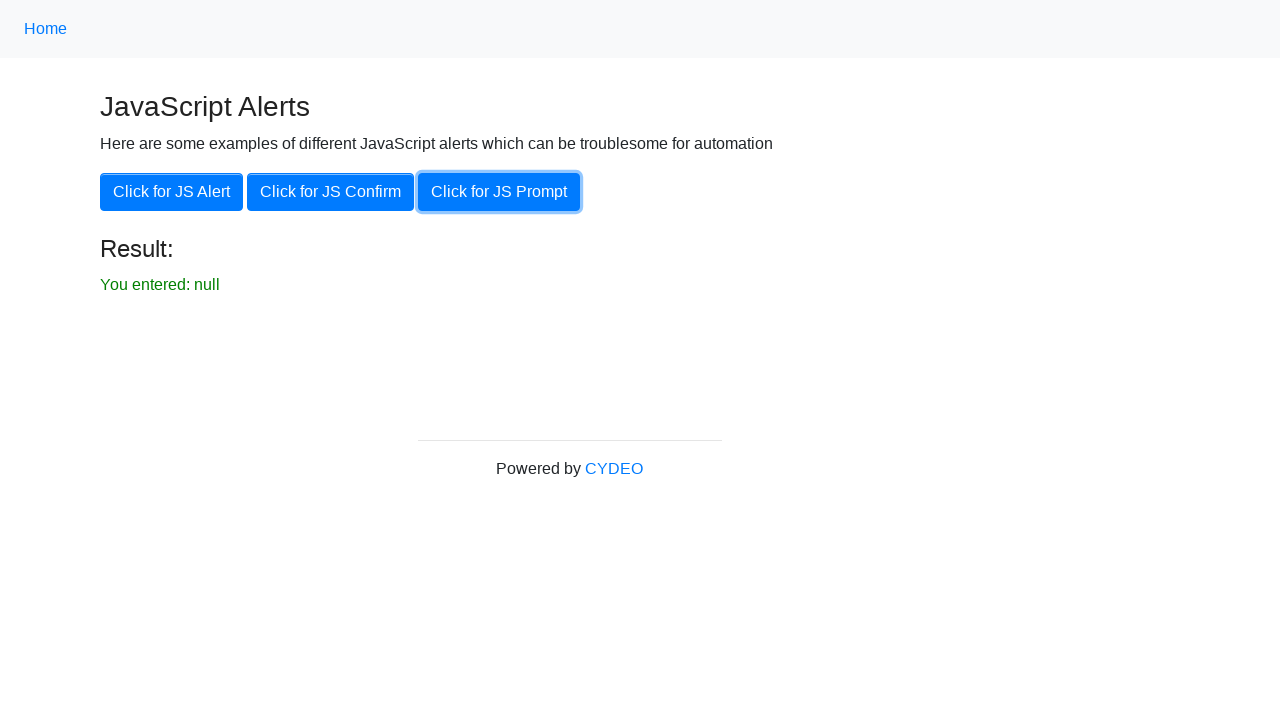

Set up dialog handler to accept prompt with text 'hello'
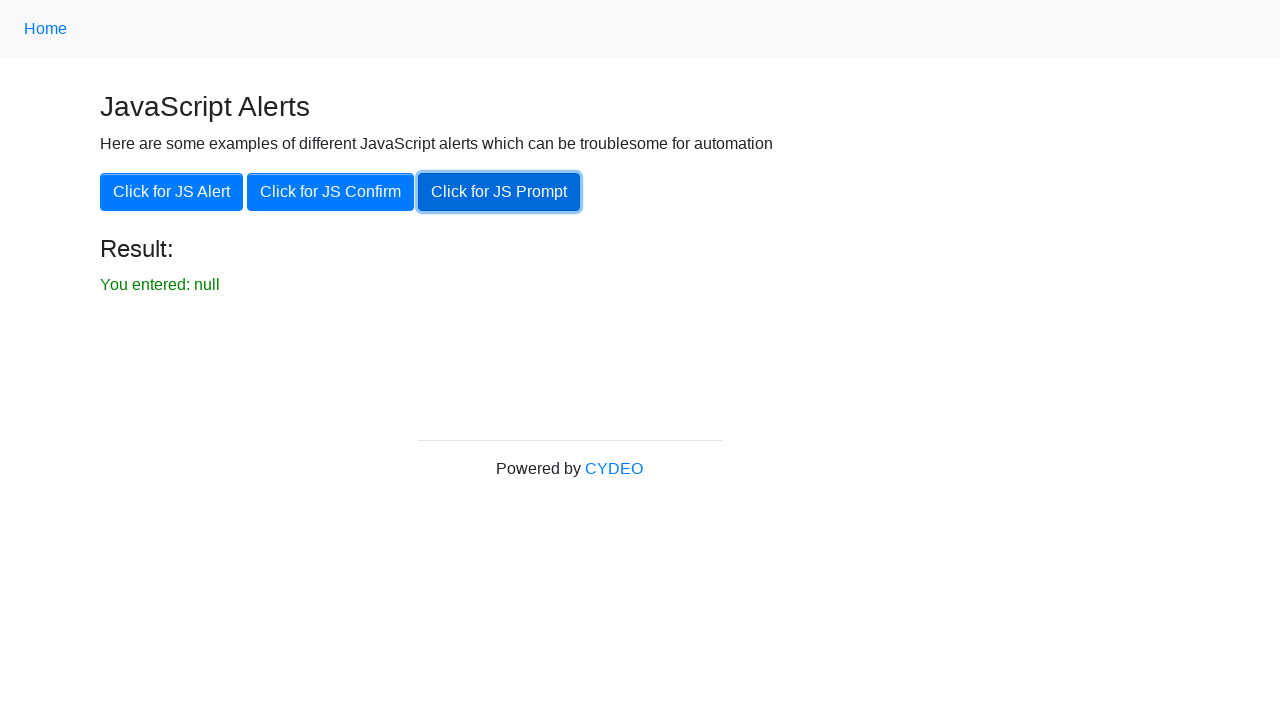

Clicked button to trigger JavaScript prompt again at (499, 192) on xpath=//button[.='Click for JS Prompt']
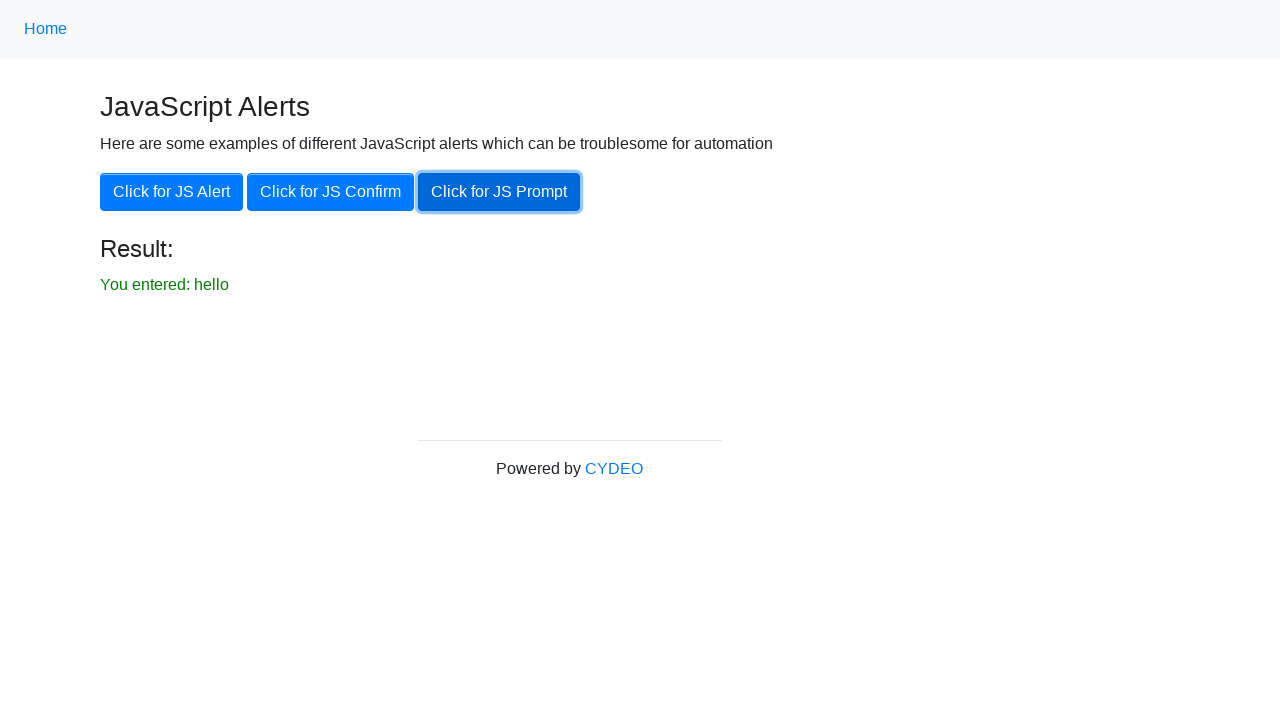

Result element became visible
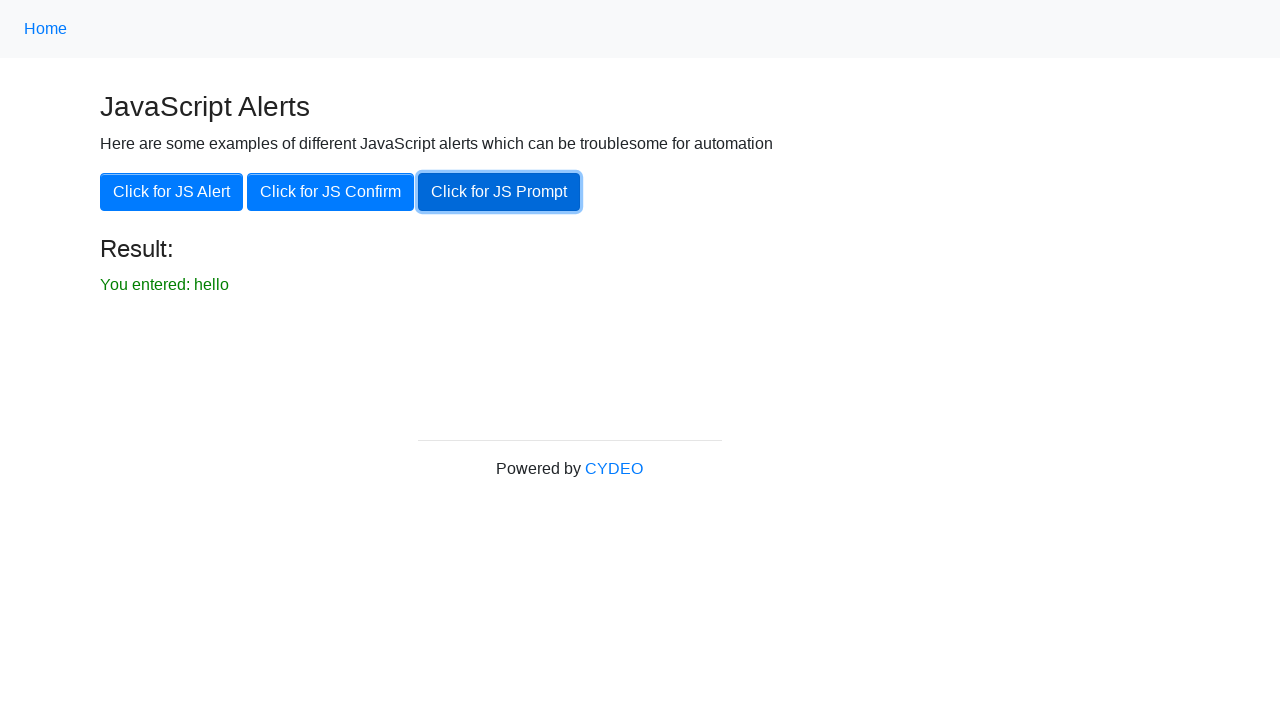

Verified result message displays 'You entered: hello'
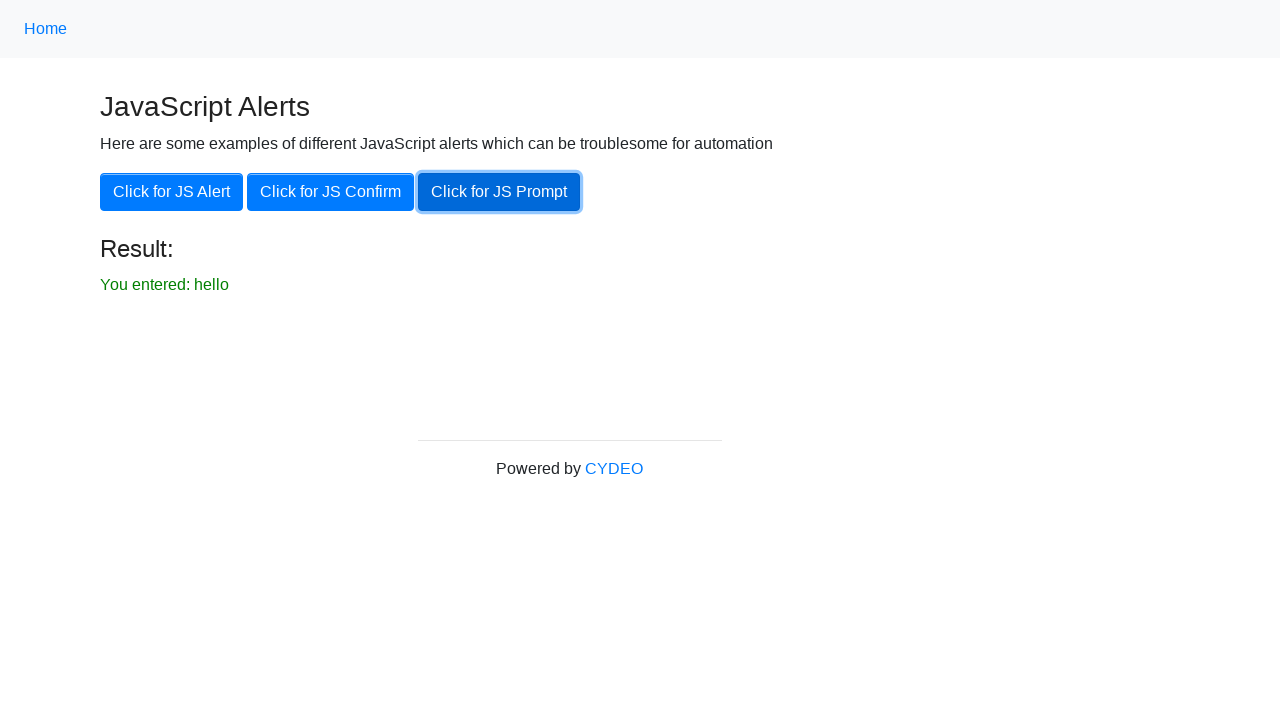

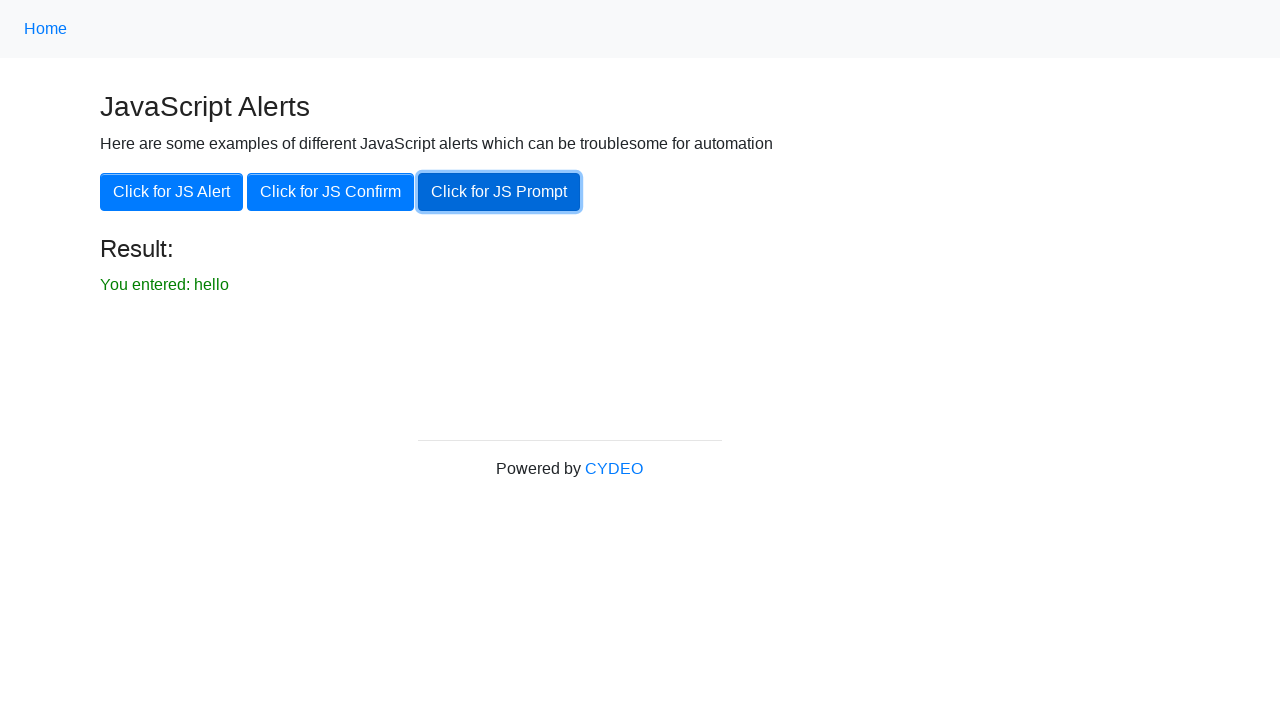